Tests XPath navigation on a Semantic UI table by locating an error-styled row and extracting text from a specific cell using parent and sibling axis traversal.

Starting URL: https://semantic-ui.com/collections/table.html#error

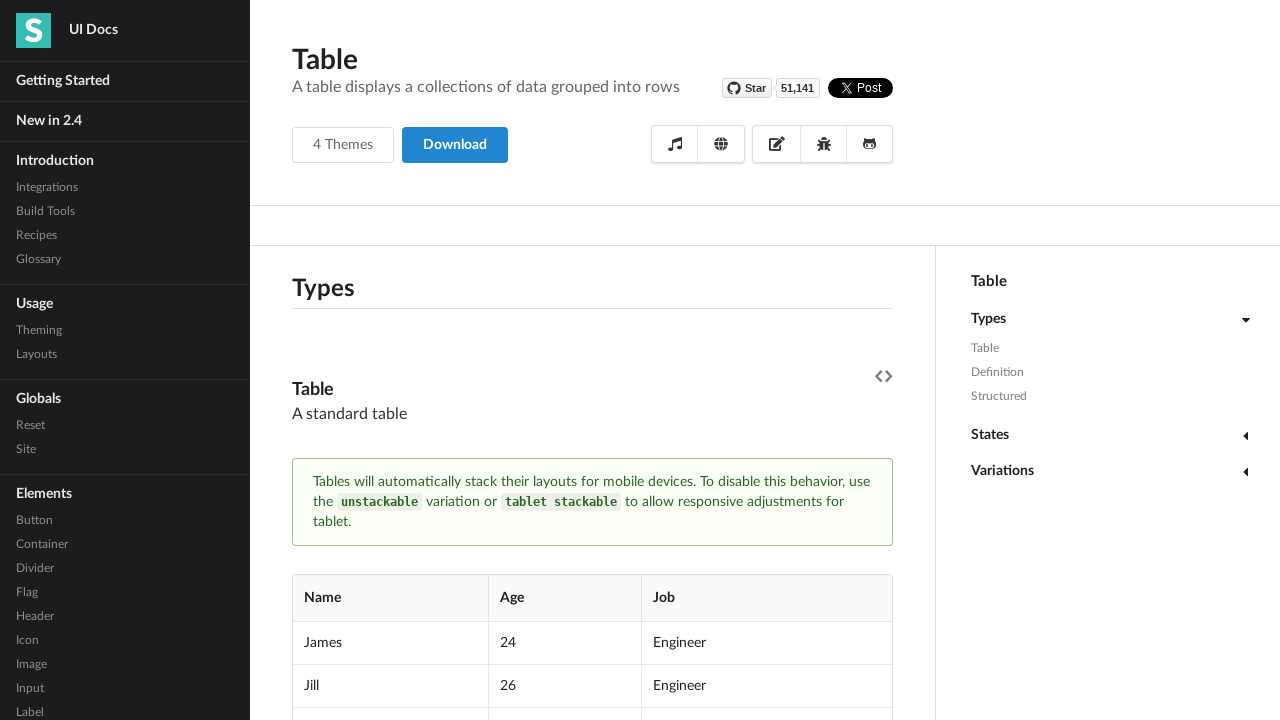

Set viewport size to 1920x1080
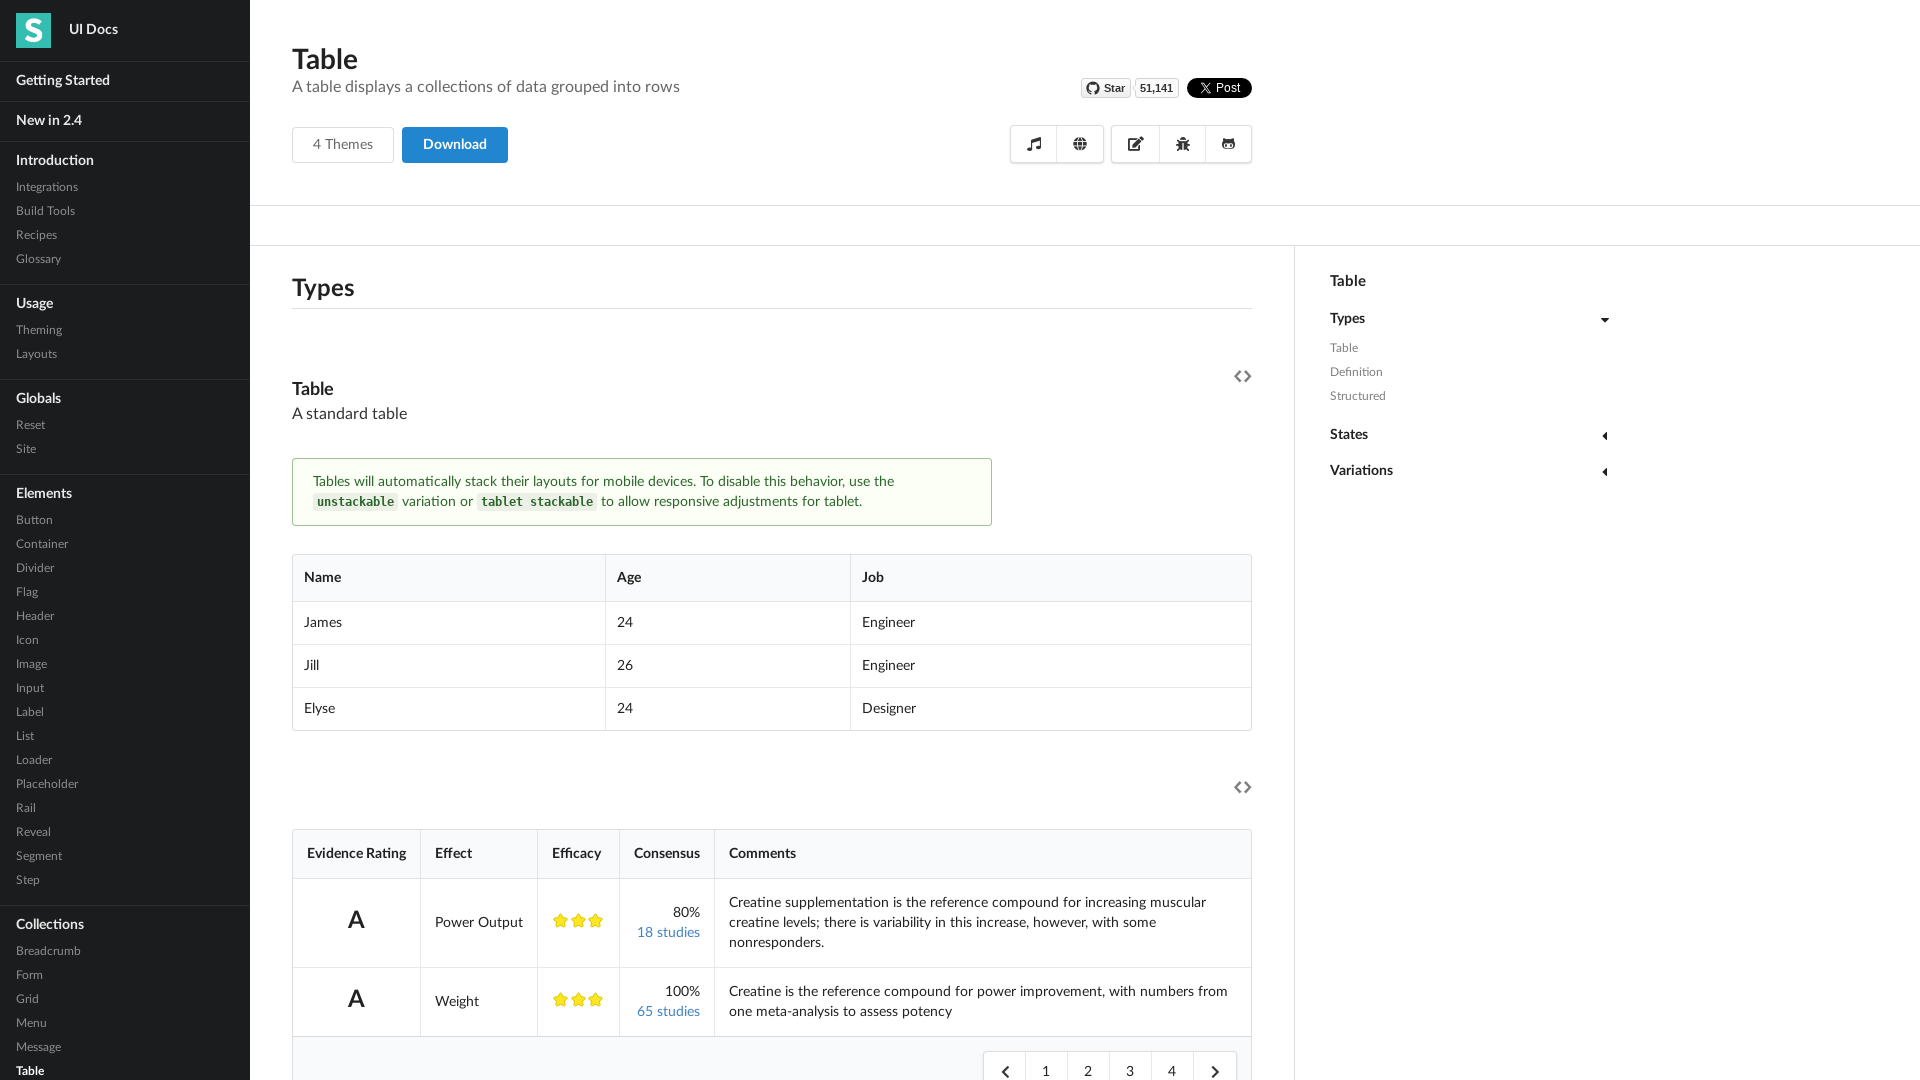

Waited for error-styled table row to load
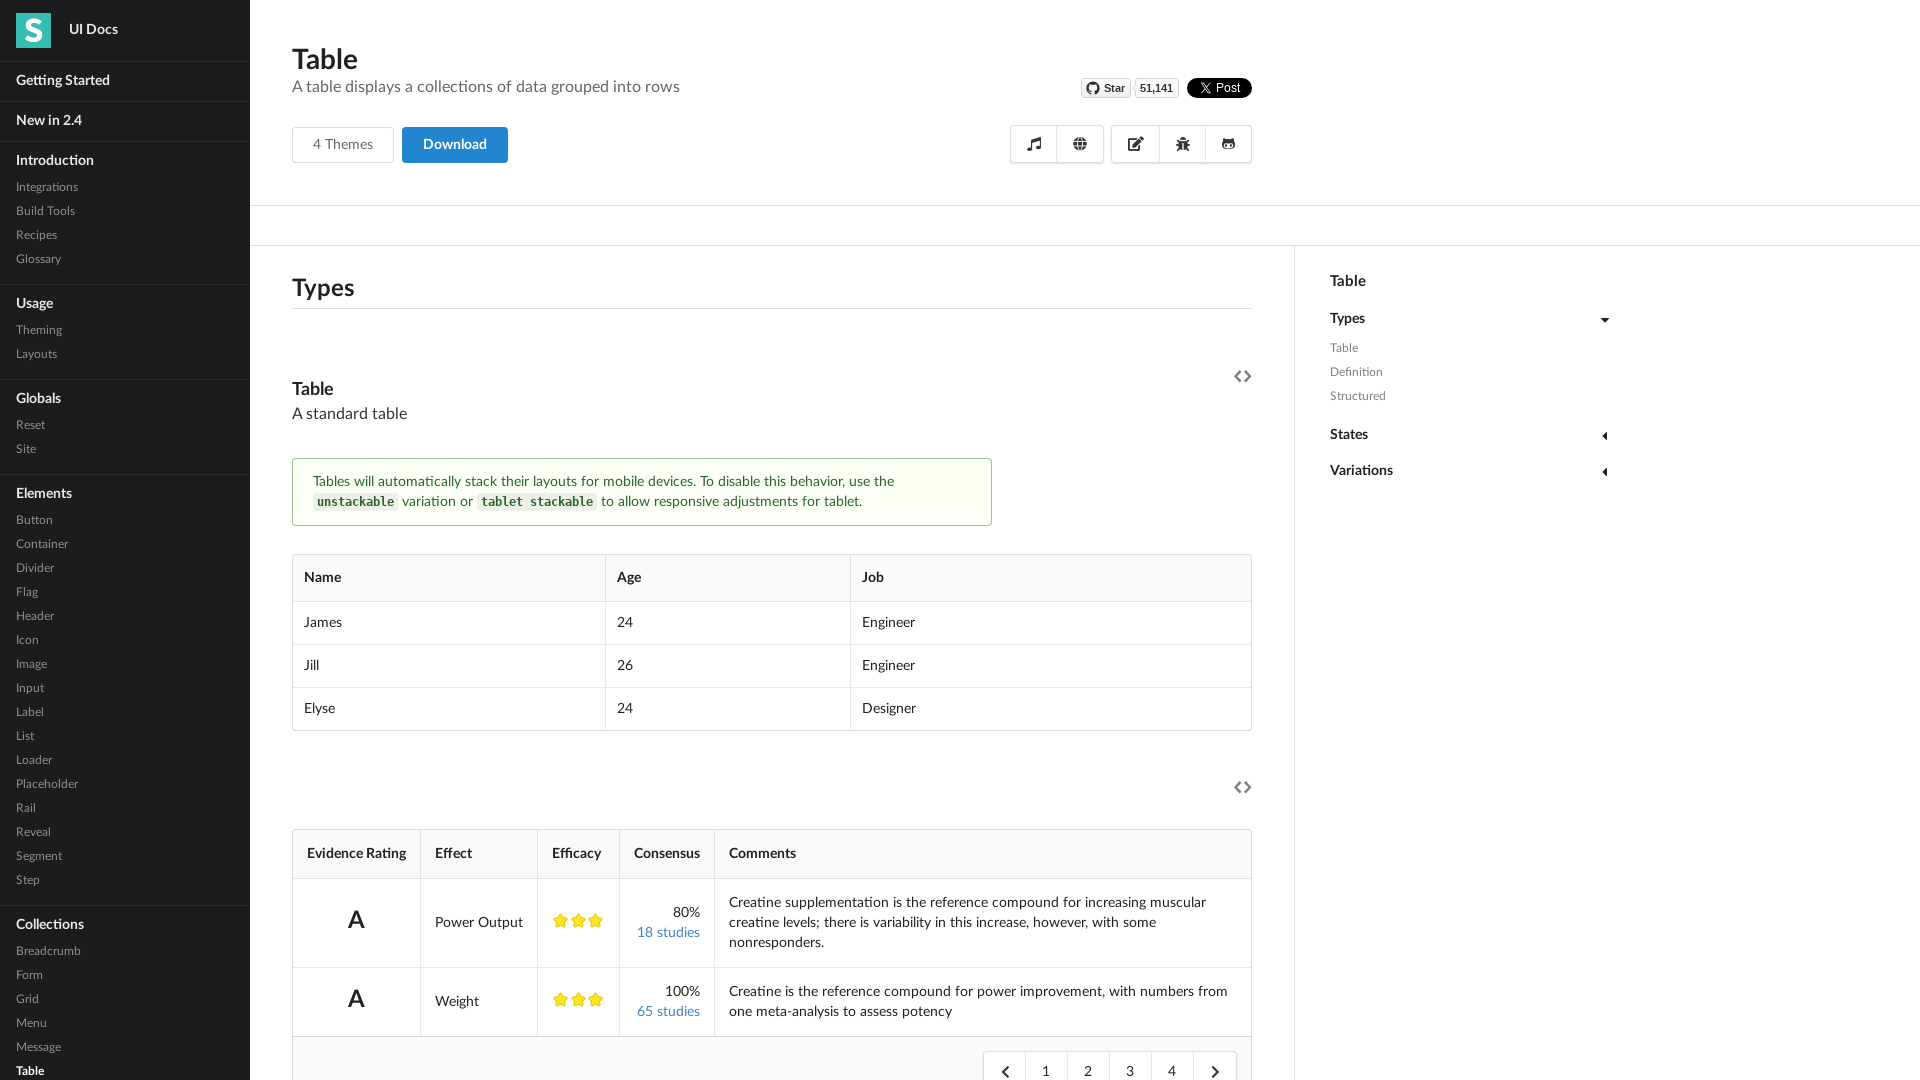

Located and extracted text from cell using XPath axis traversal (error row parent tbody, 3rd row, 3rd cell's 2nd preceding sibling)
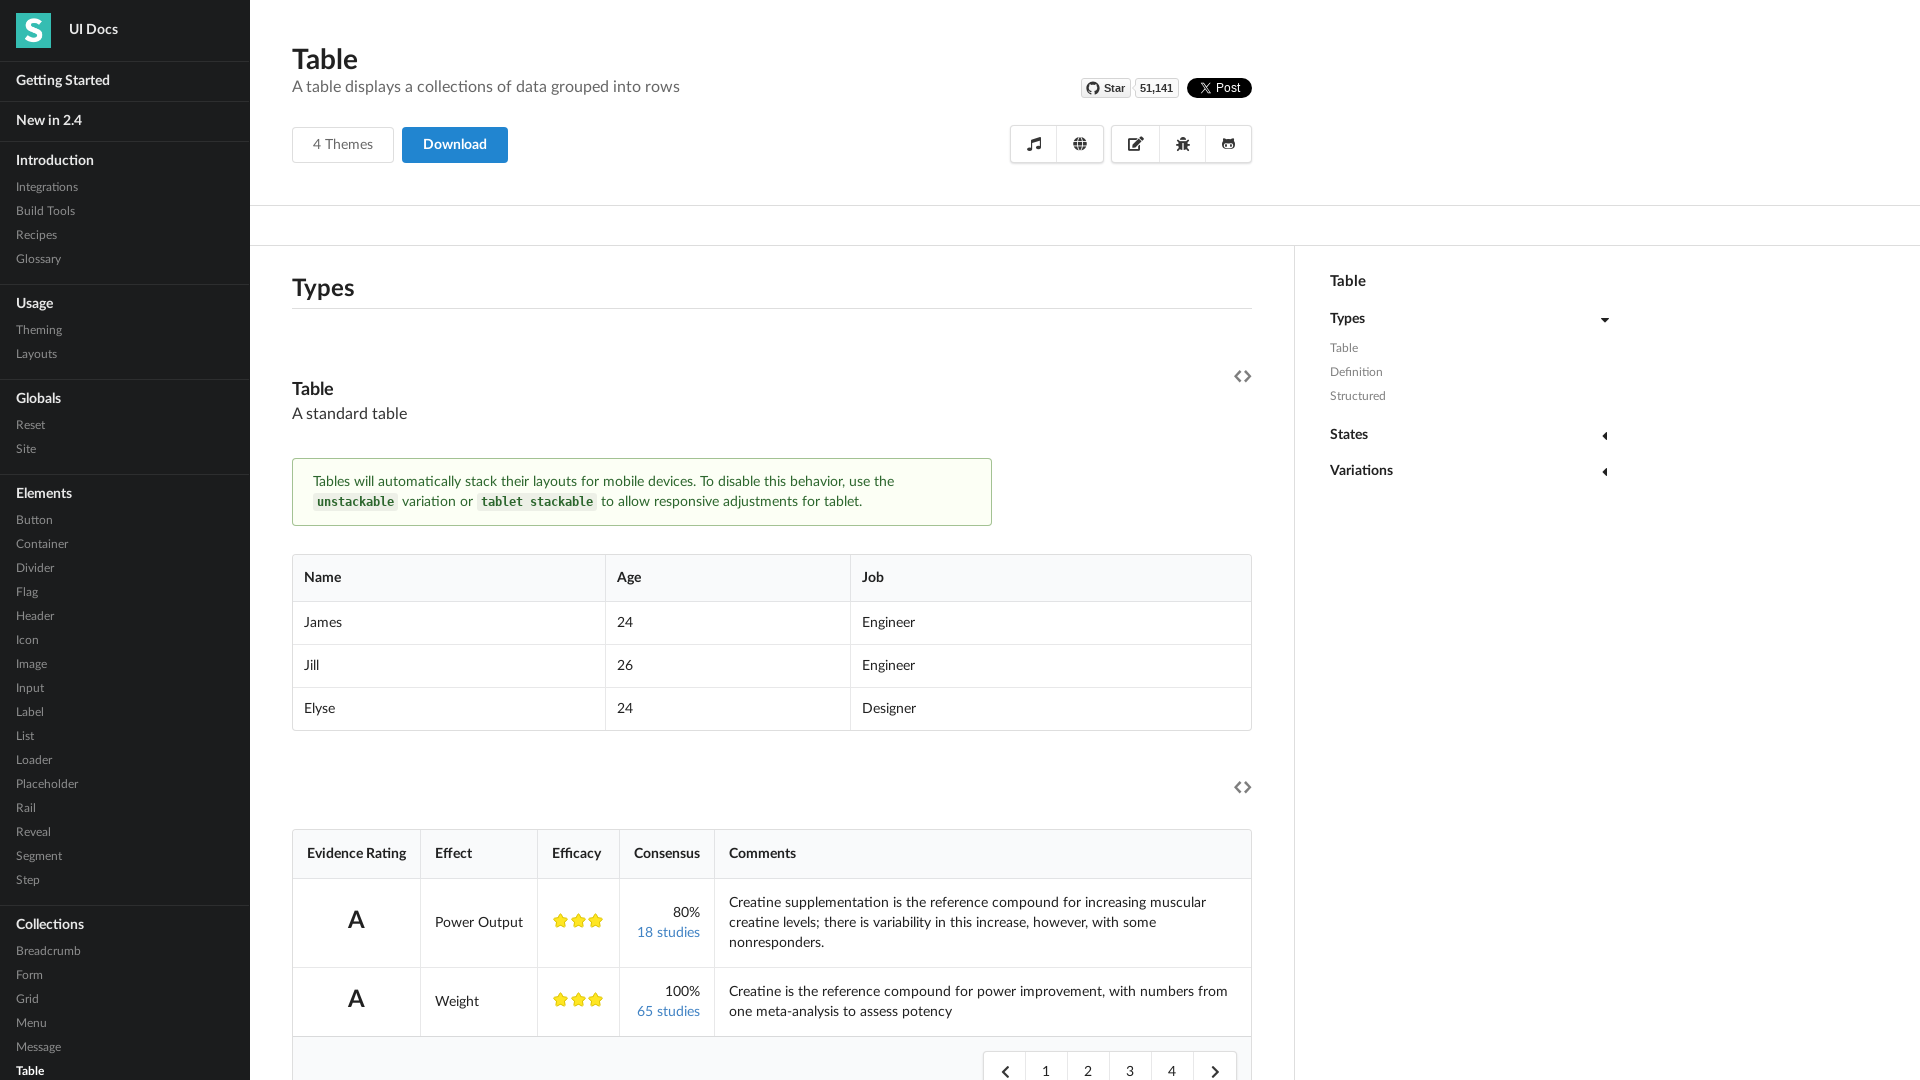

Verified that cell text was successfully extracted
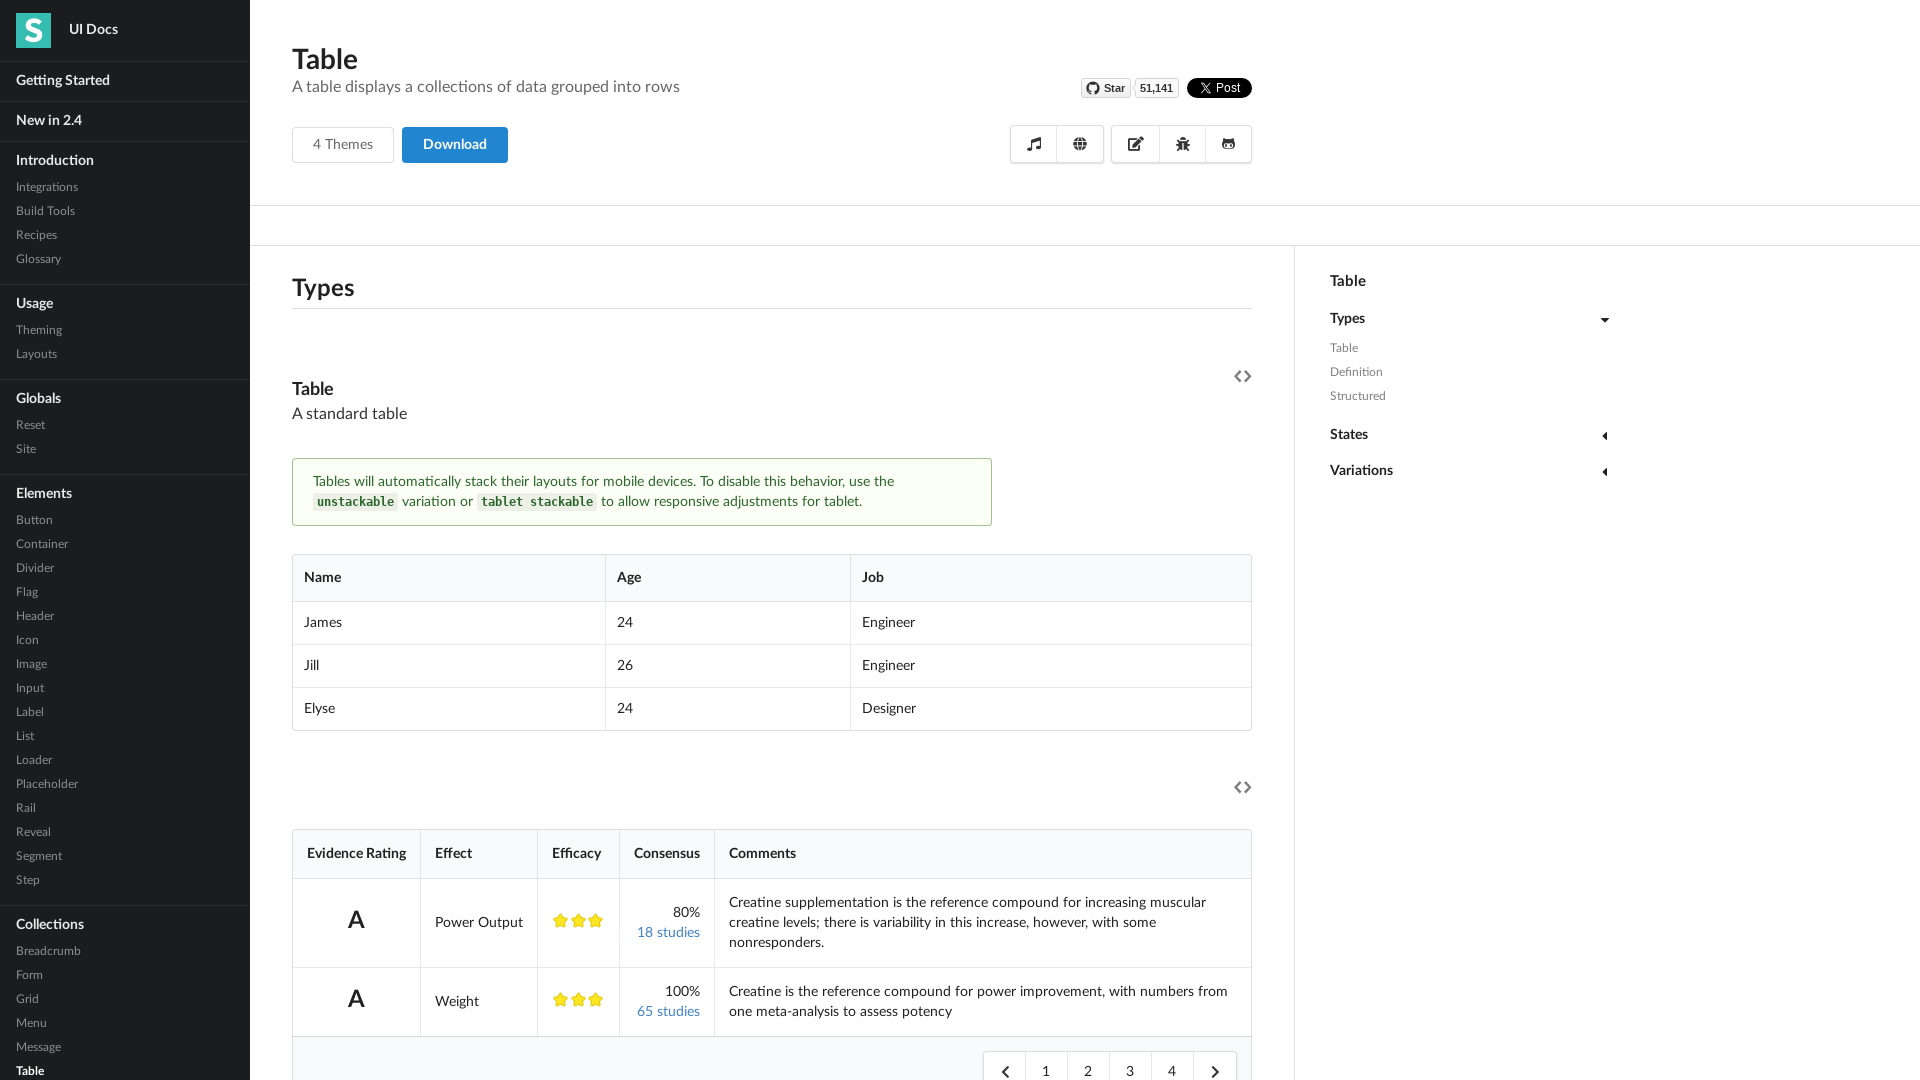

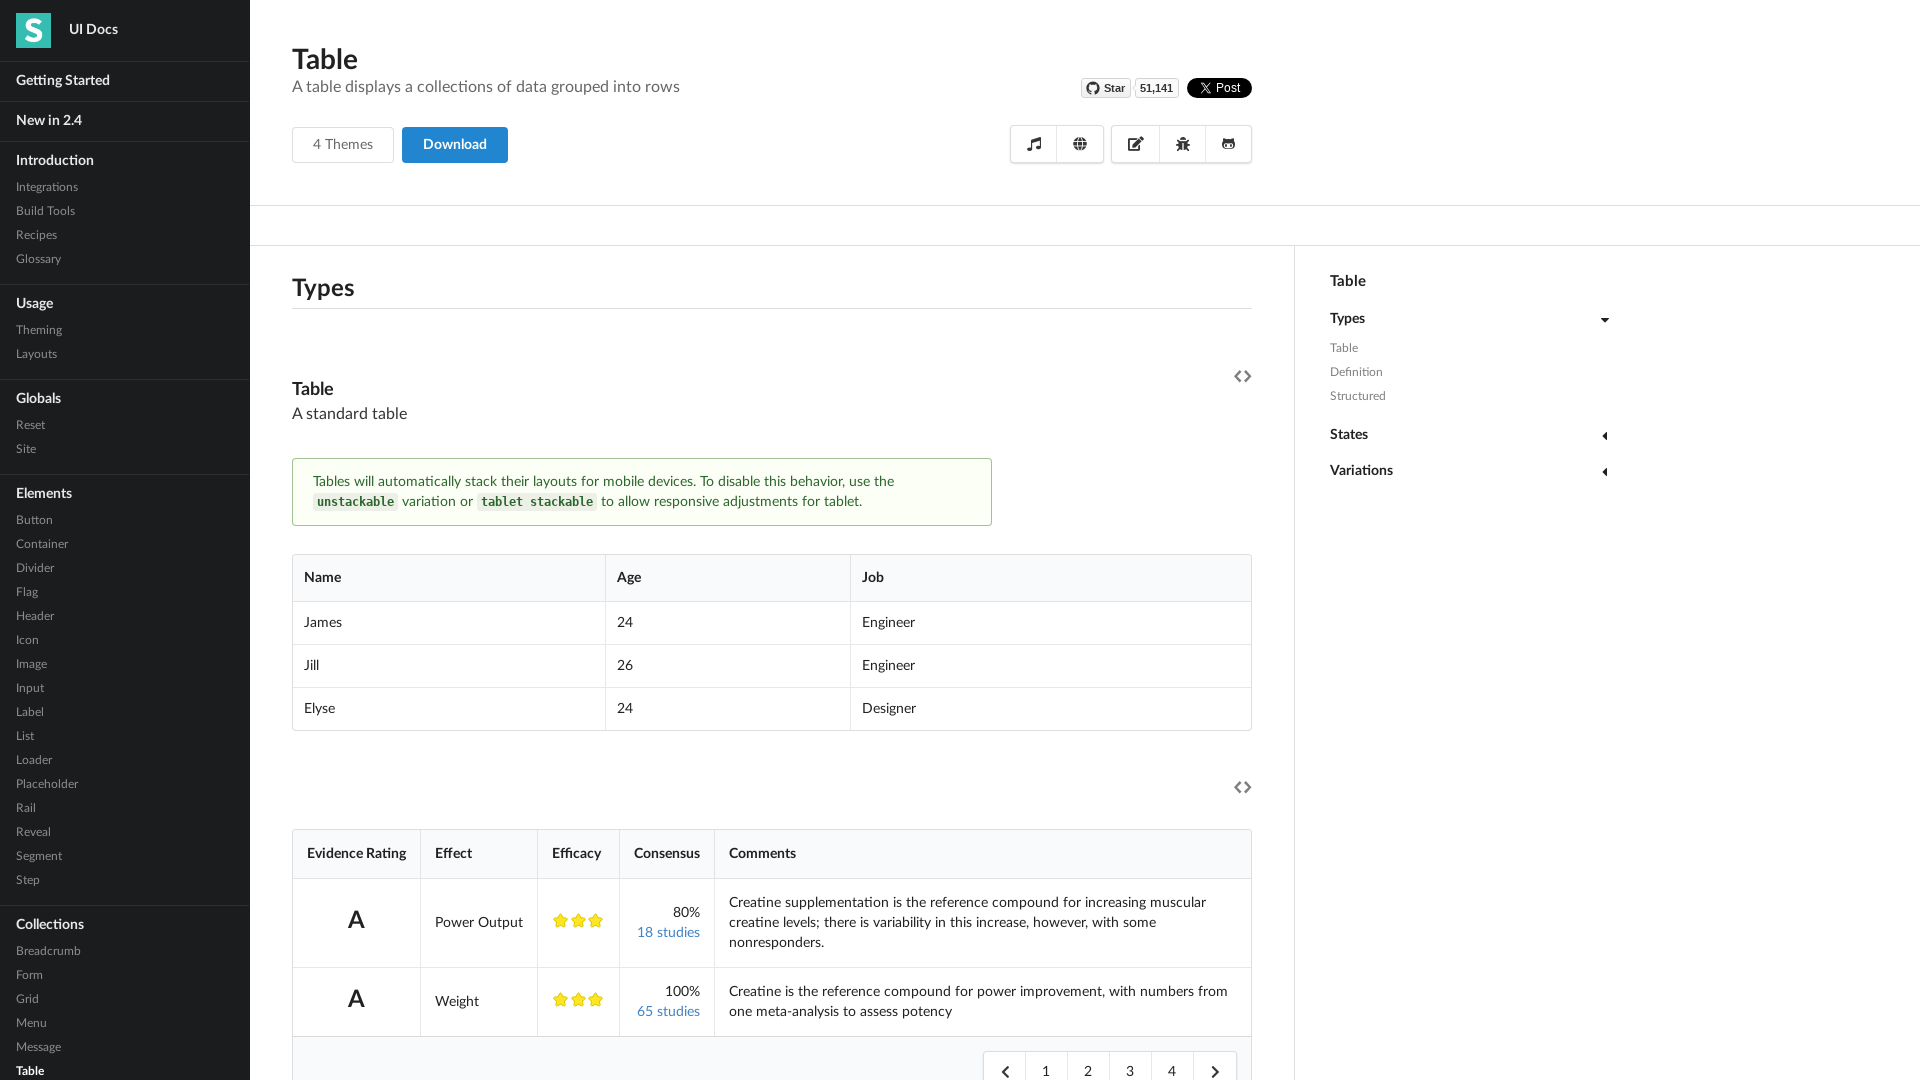